Tests typing into an element and then blurring to trigger validation

Starting URL: https://example.cypress.io/commands/actions

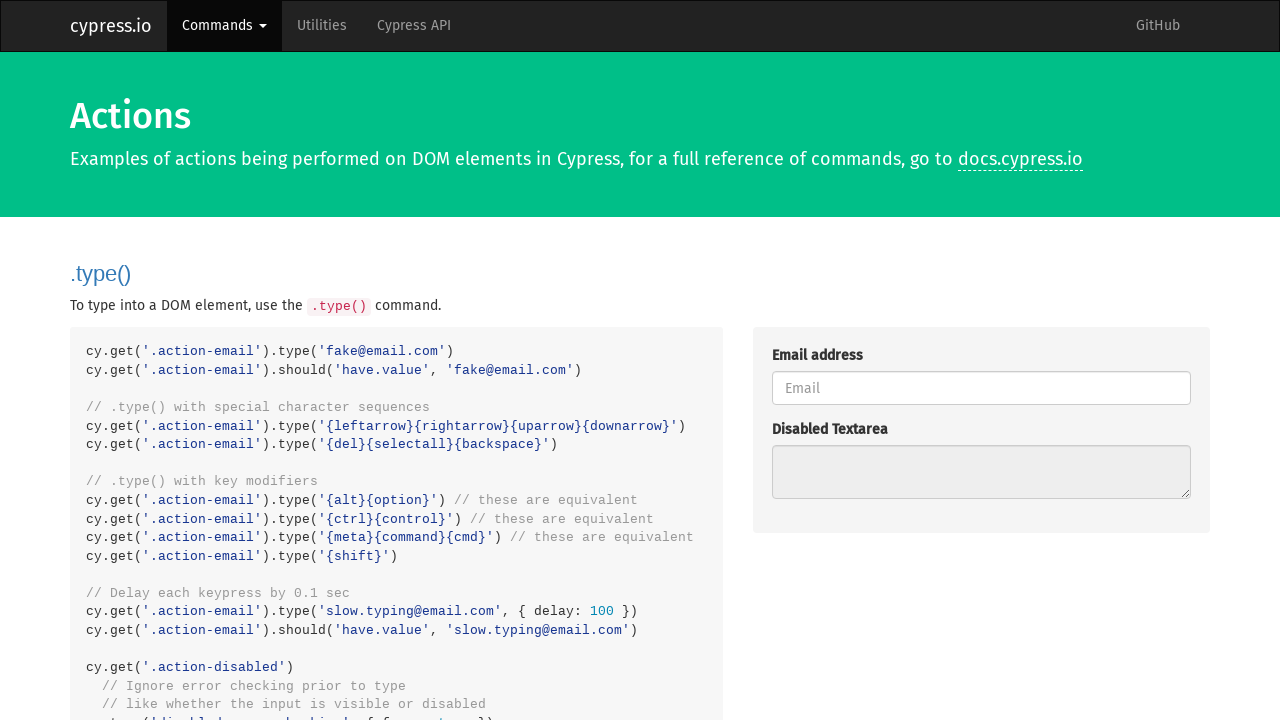

Typed 'About to blur' into the blur input field on .action-blur
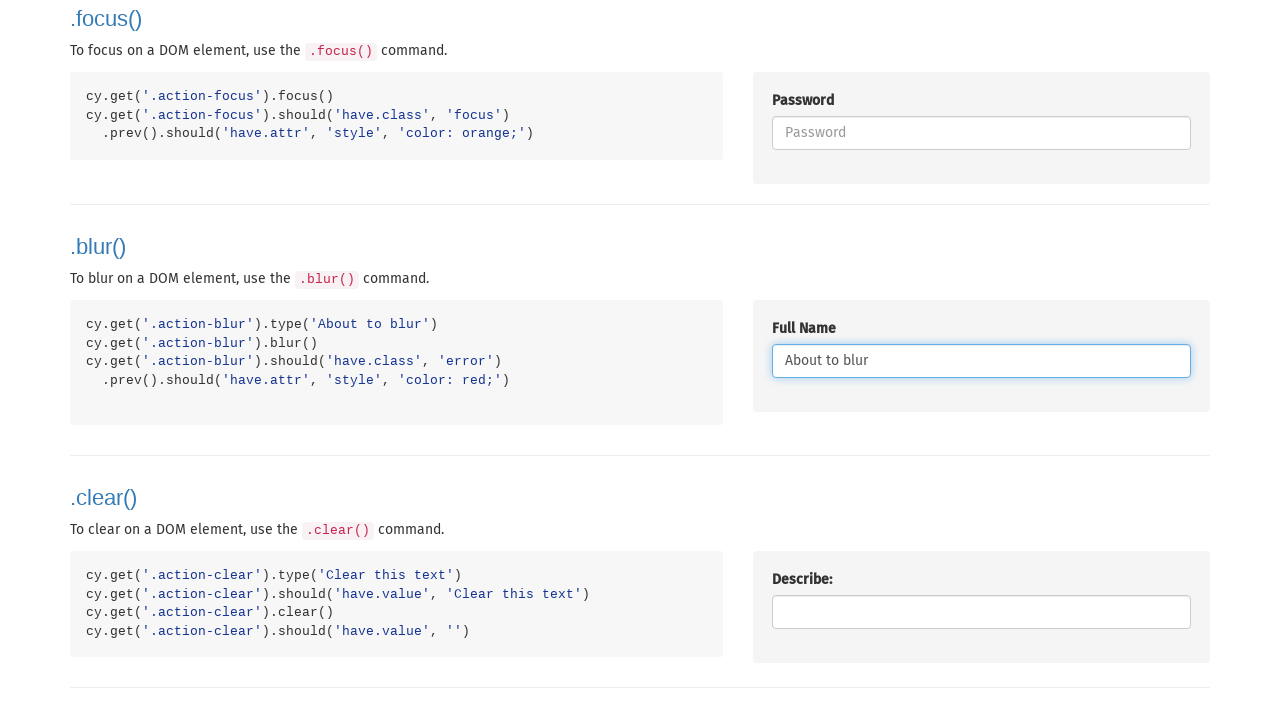

Blurred the input element to trigger validation
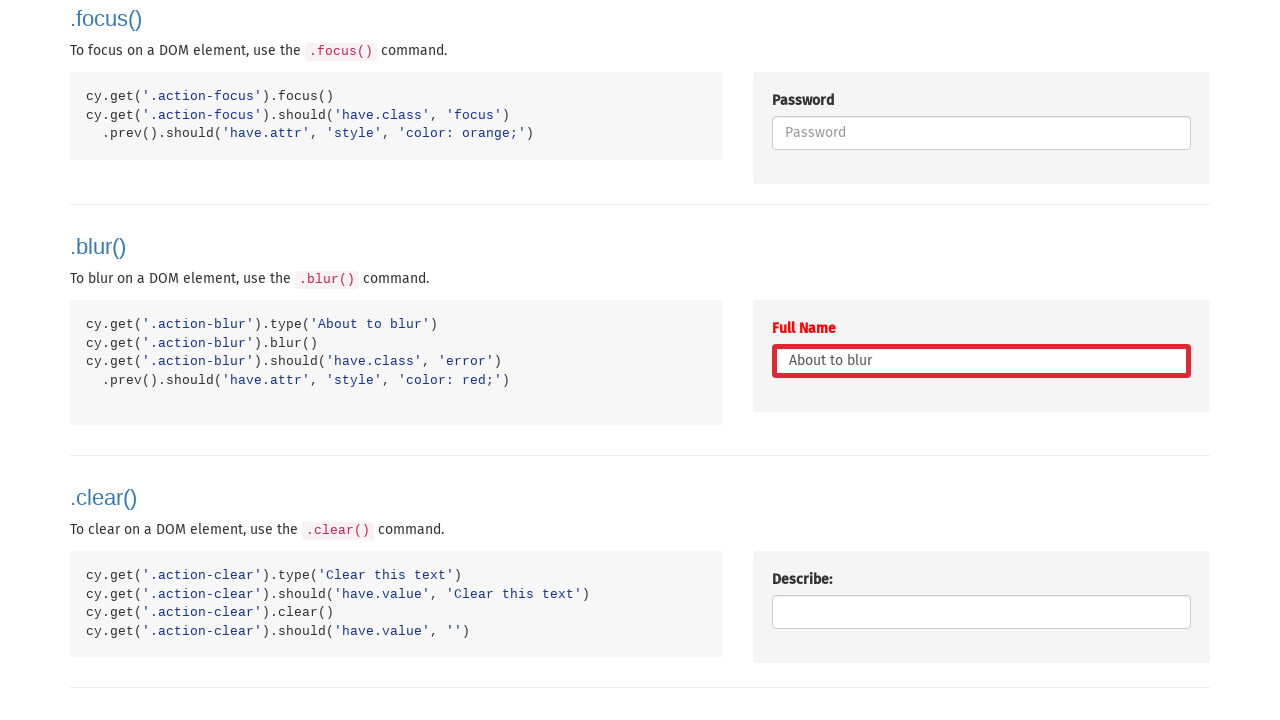

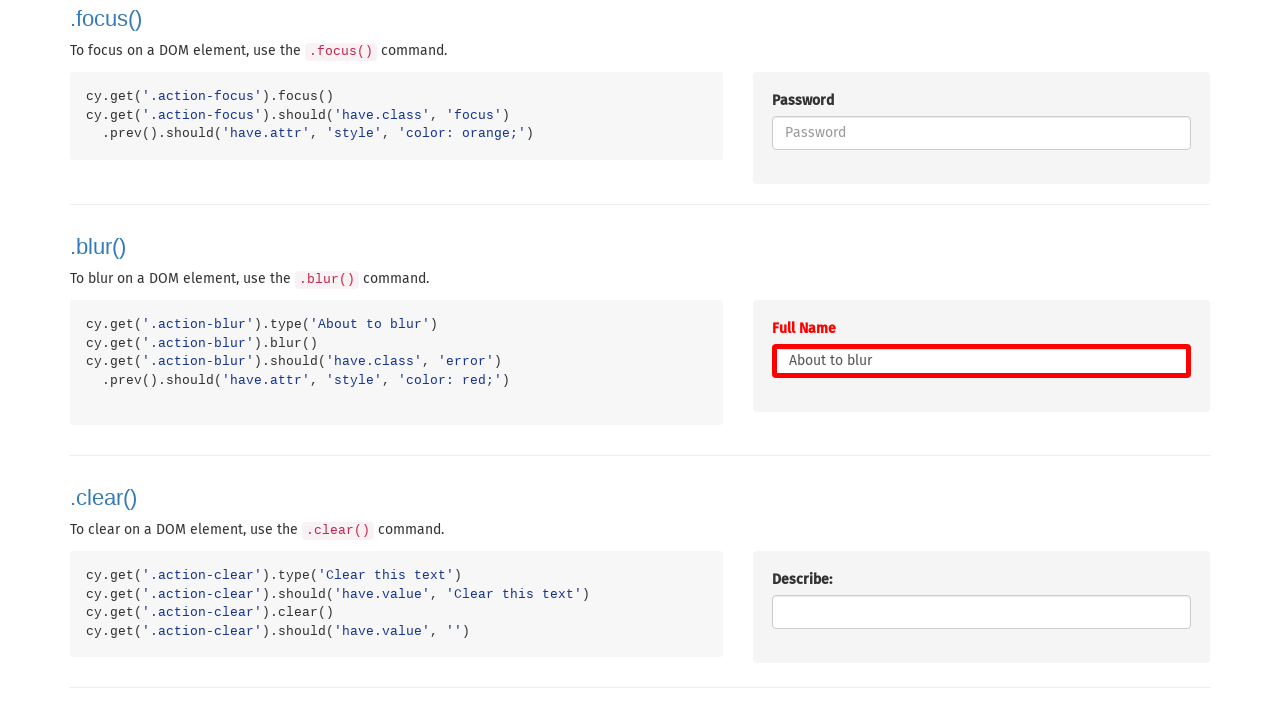